Navigates to OrangeHRM demo site and clicks on the Facebook social media link to open it in a new tab

Starting URL: https://opensource-demo.orangehrmlive.com/

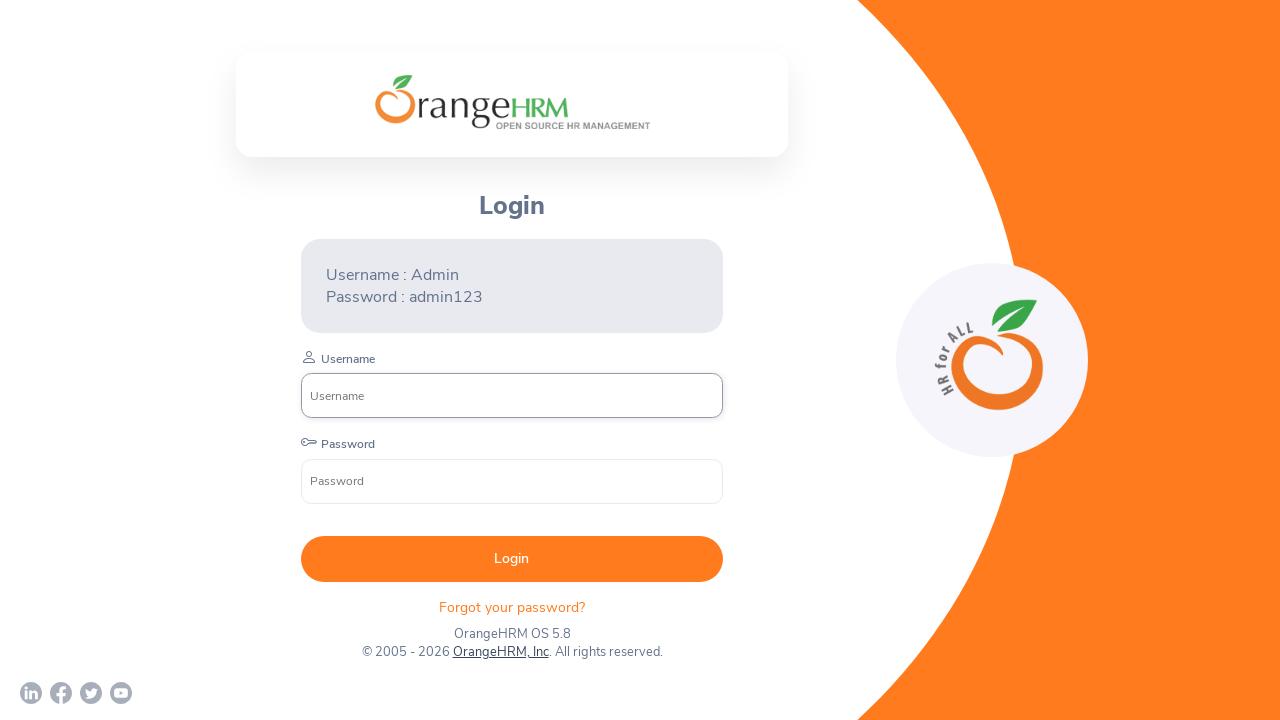

Navigated to OrangeHRM demo site
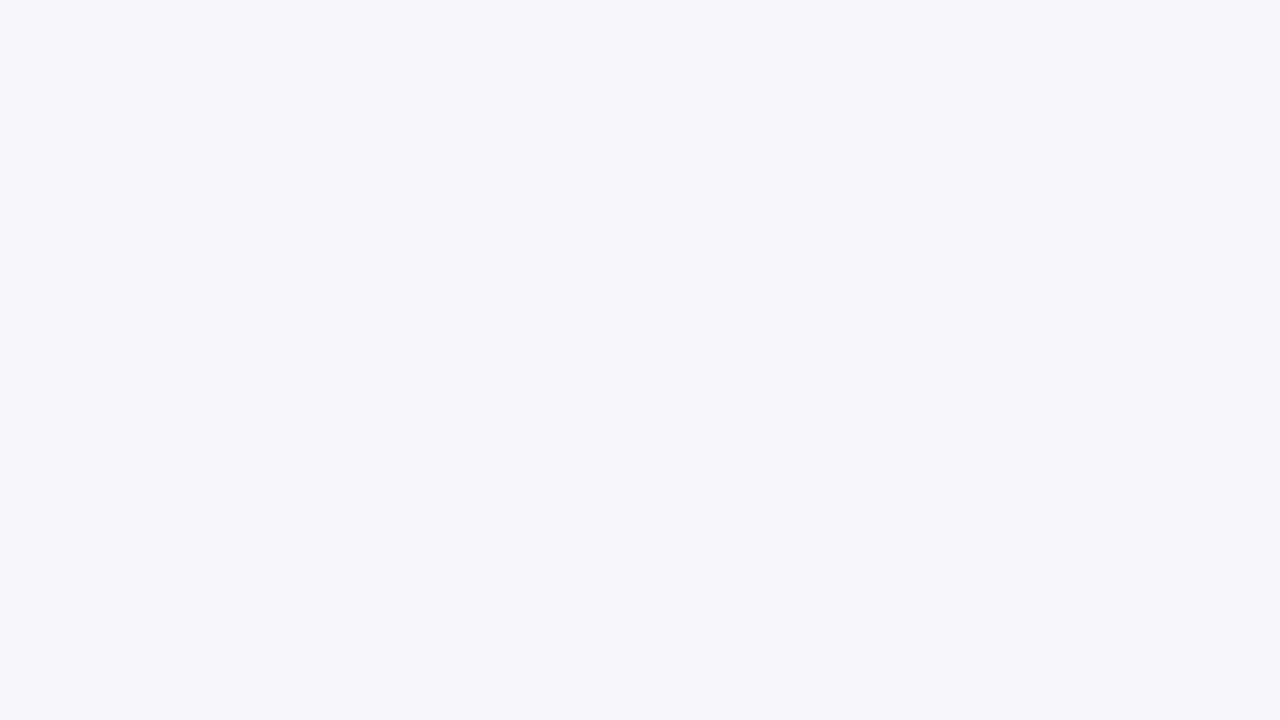

Clicked on Facebook social media link to open in new tab at (61, 693) on a[href*='facebook.com']
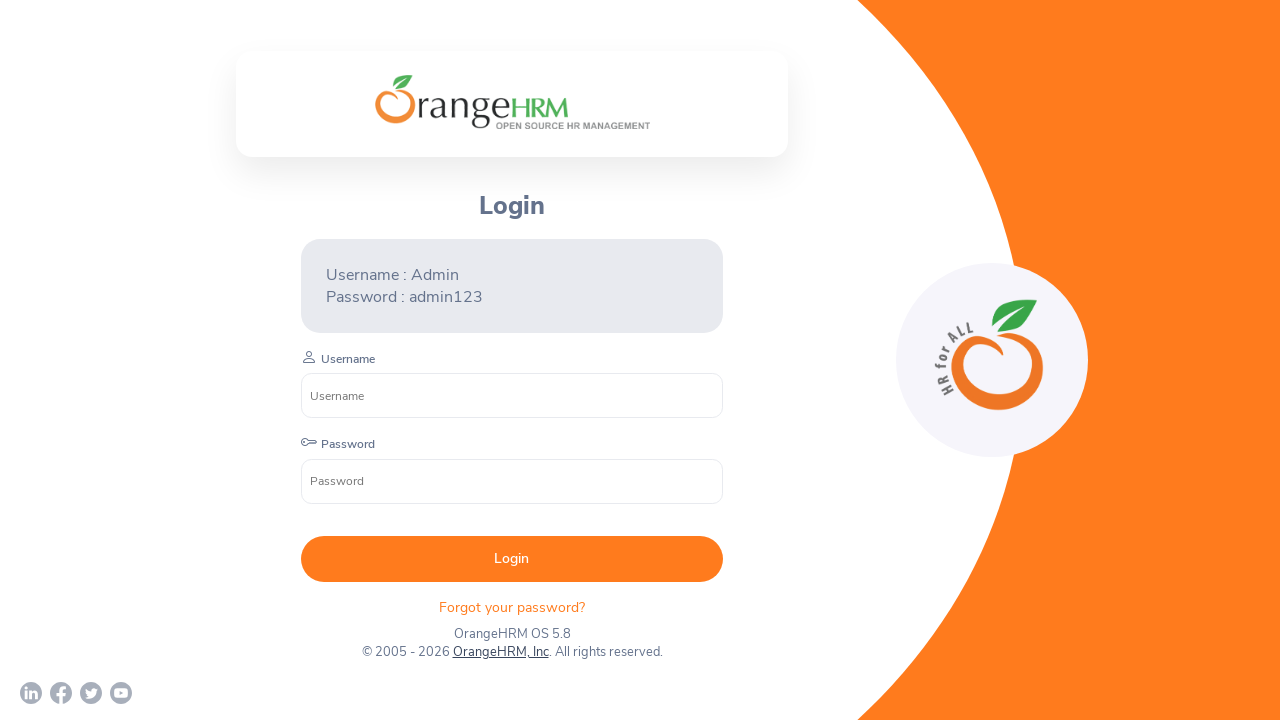

Facebook page loaded in new tab
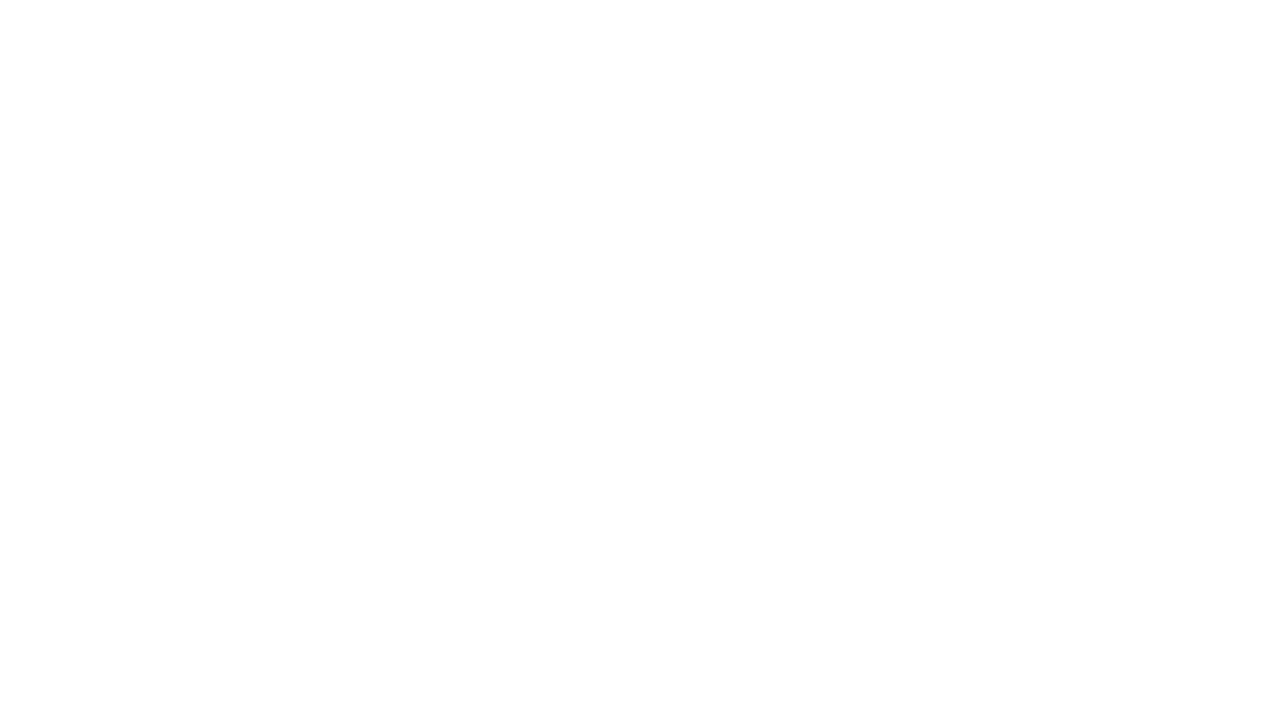

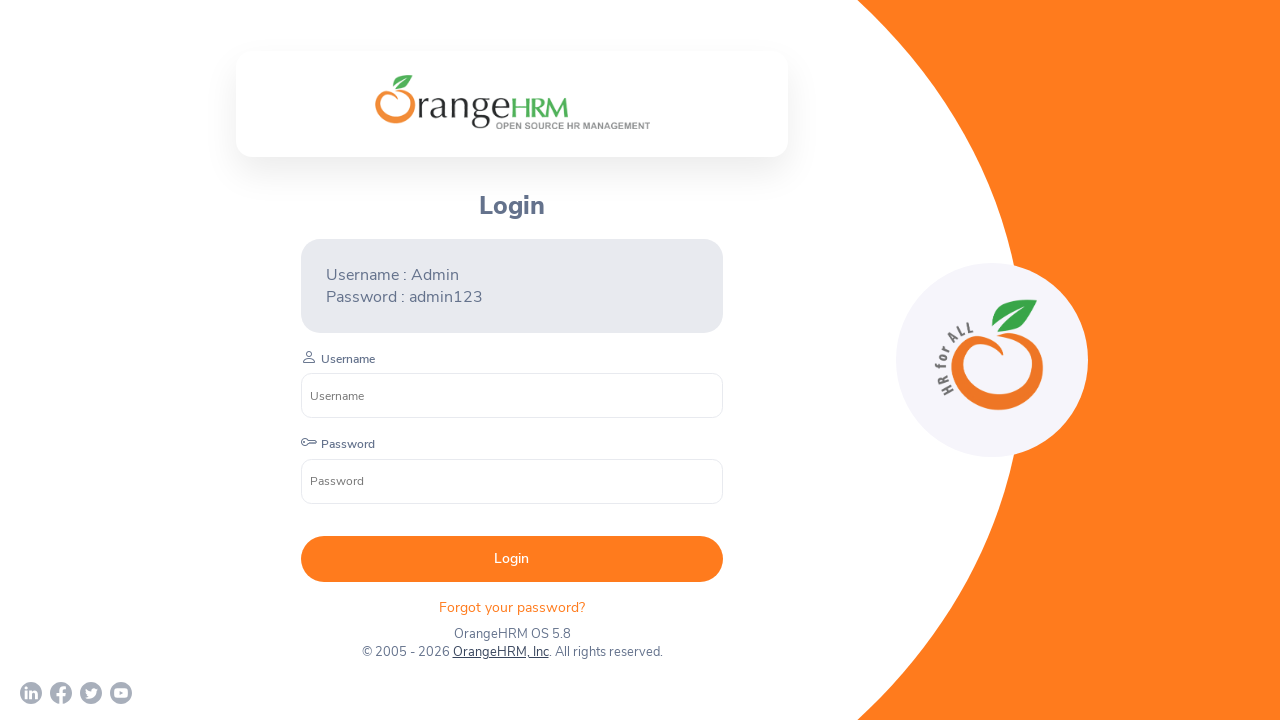